Navigates to Flipkart homepage and retrieves the page title and current URL

Starting URL: https://www.flipkart.com/

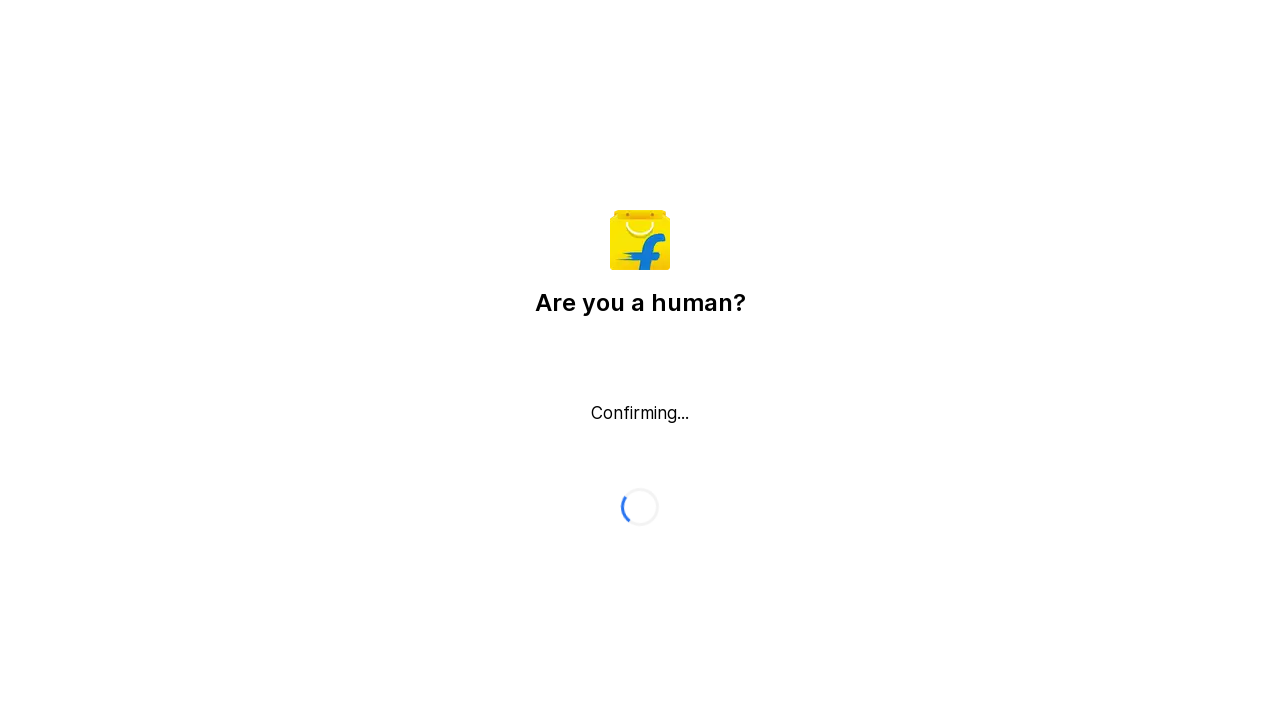

Retrieved page title from Flipkart homepage
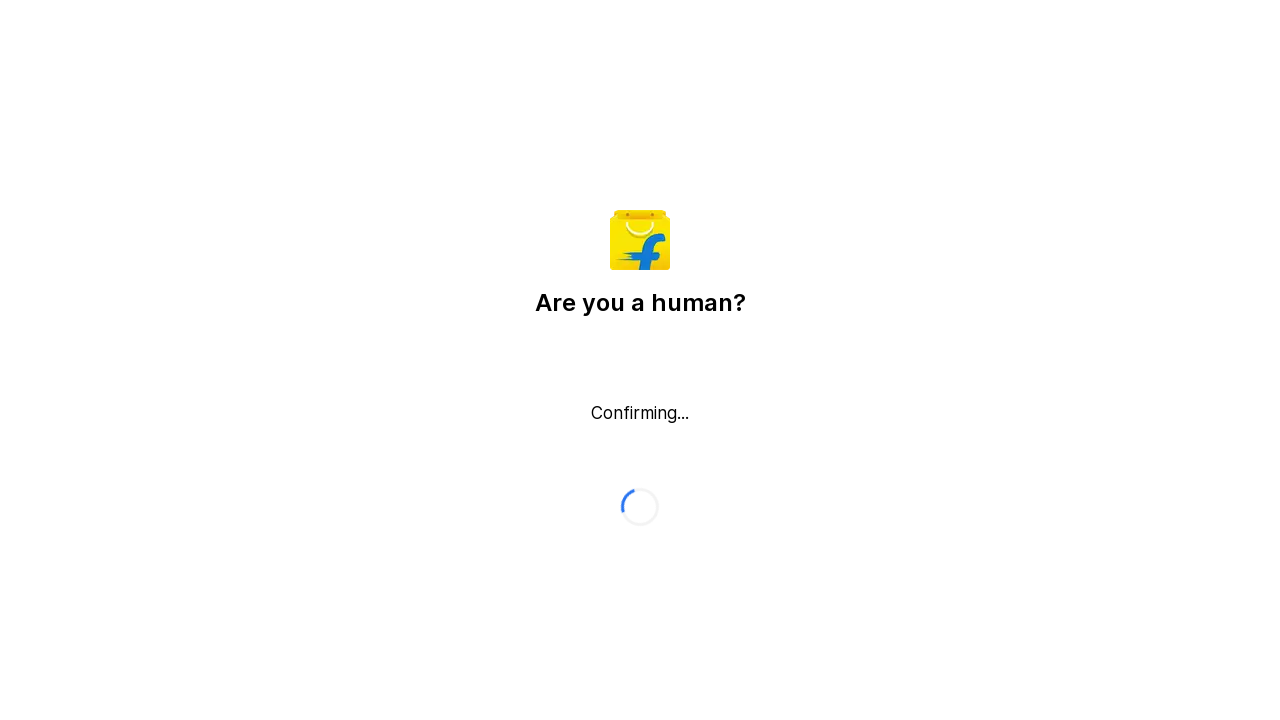

Retrieved current URL from Flipkart homepage
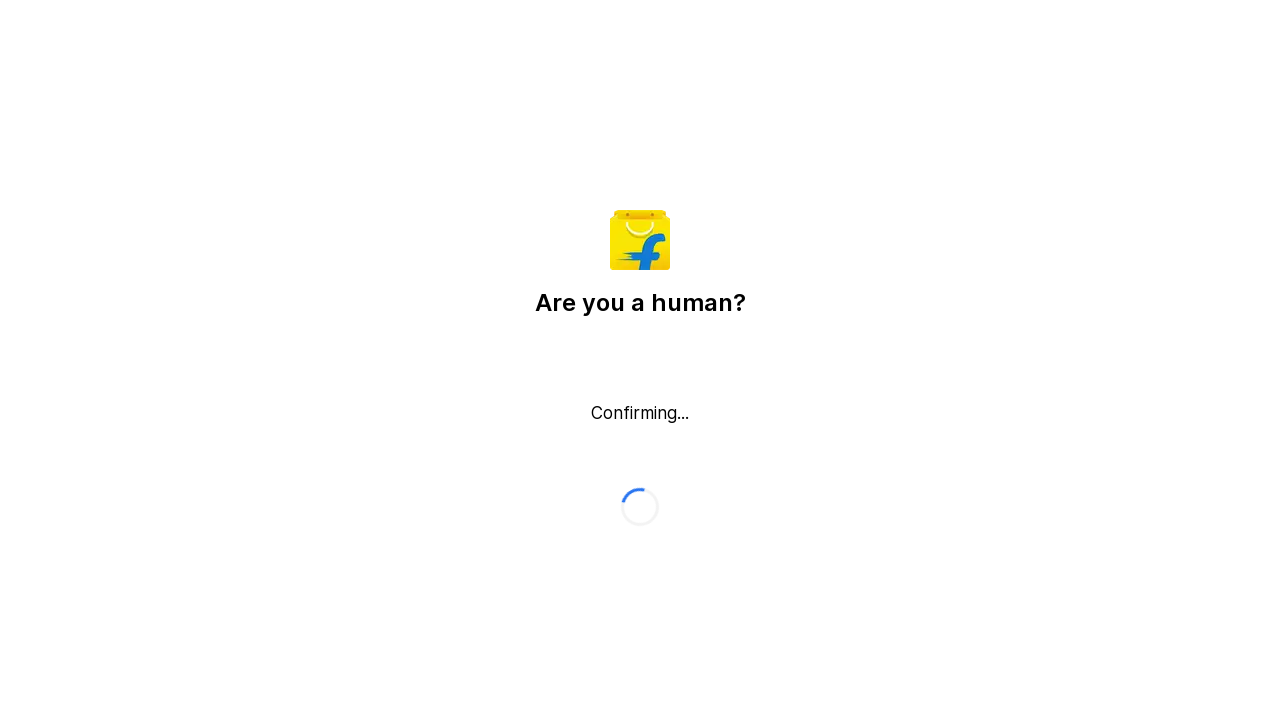

Waited for page DOM content to be fully loaded
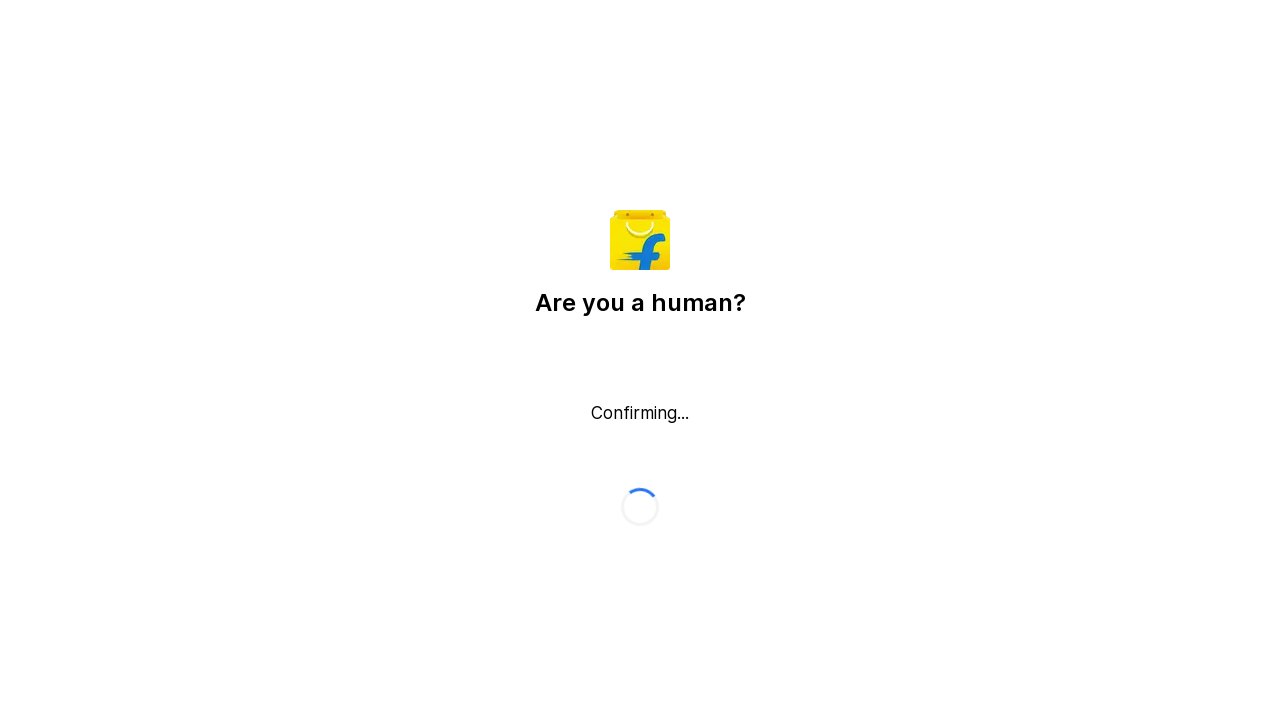

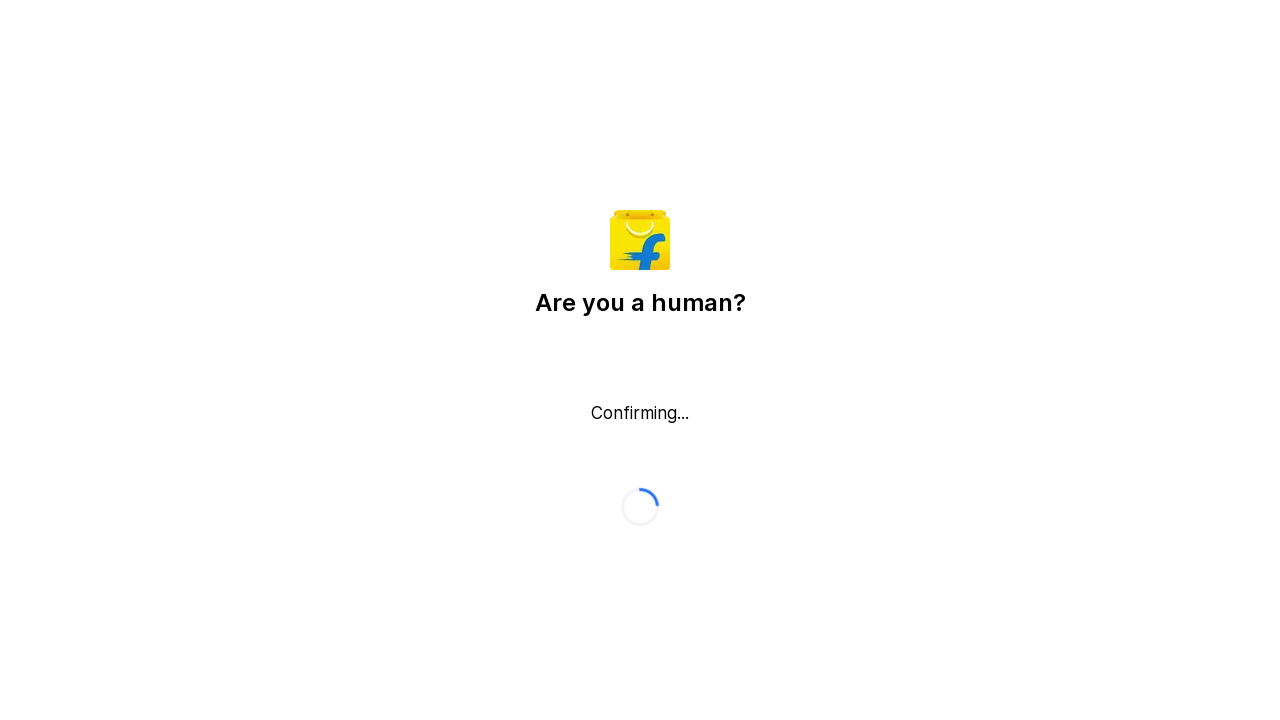